Opens the Broken Links - Images section and verifies the presence of valid and broken images along with valid and broken links.

Starting URL: https://demoqa.com/elements

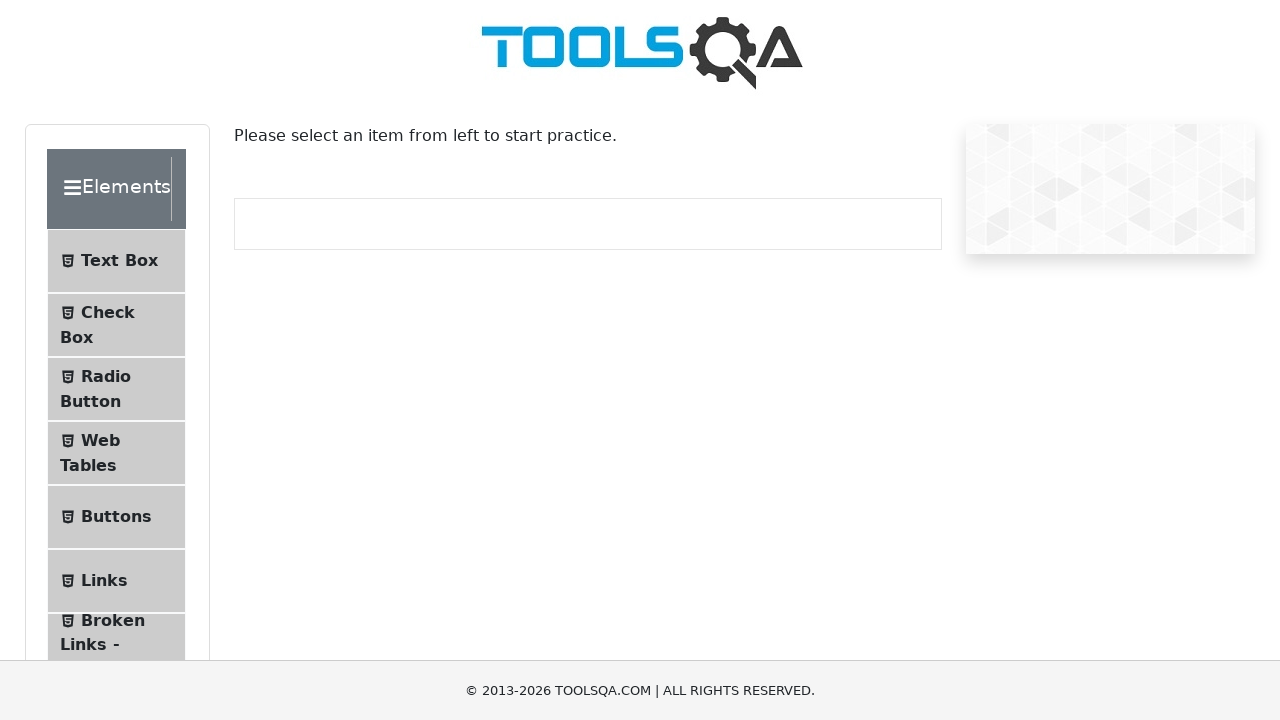

Clicked on Broken Links - Images menu item at (113, 620) on text=Broken Links - Images
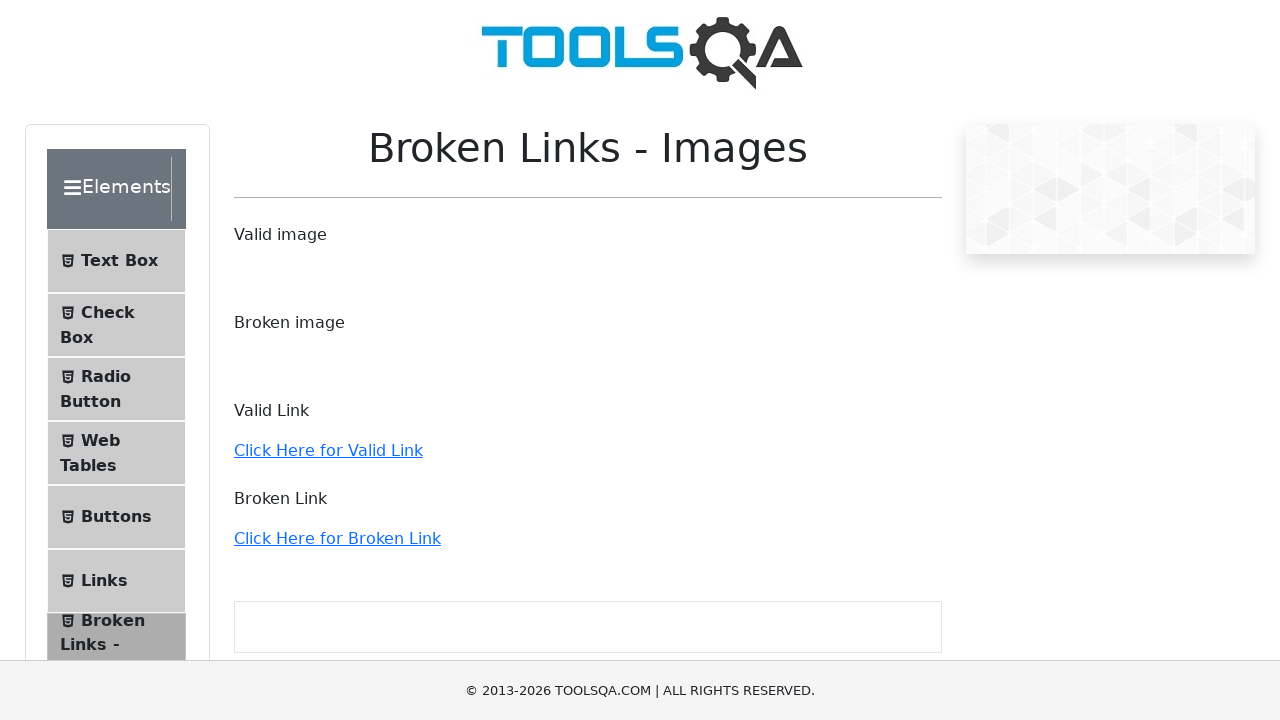

Waited for 'Valid image' text to appear
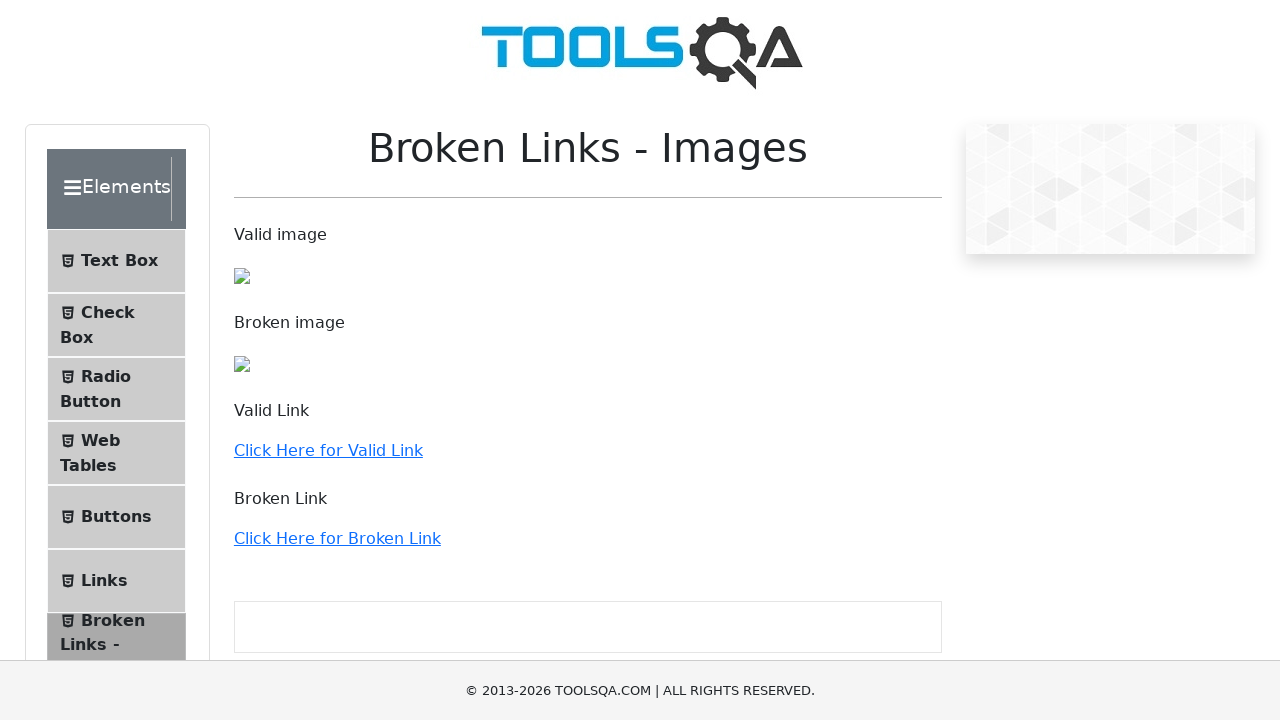

Waited for 'Broken image' text to appear
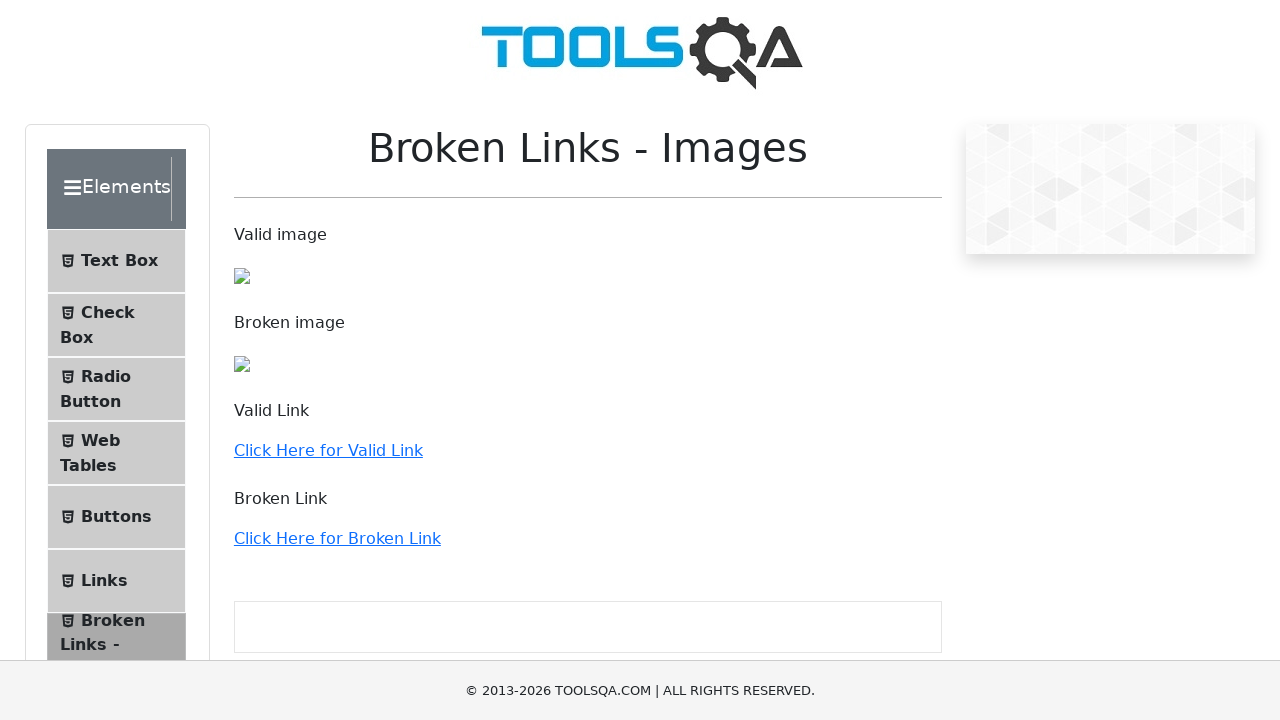

Waited for 'Valid Link' text to appear
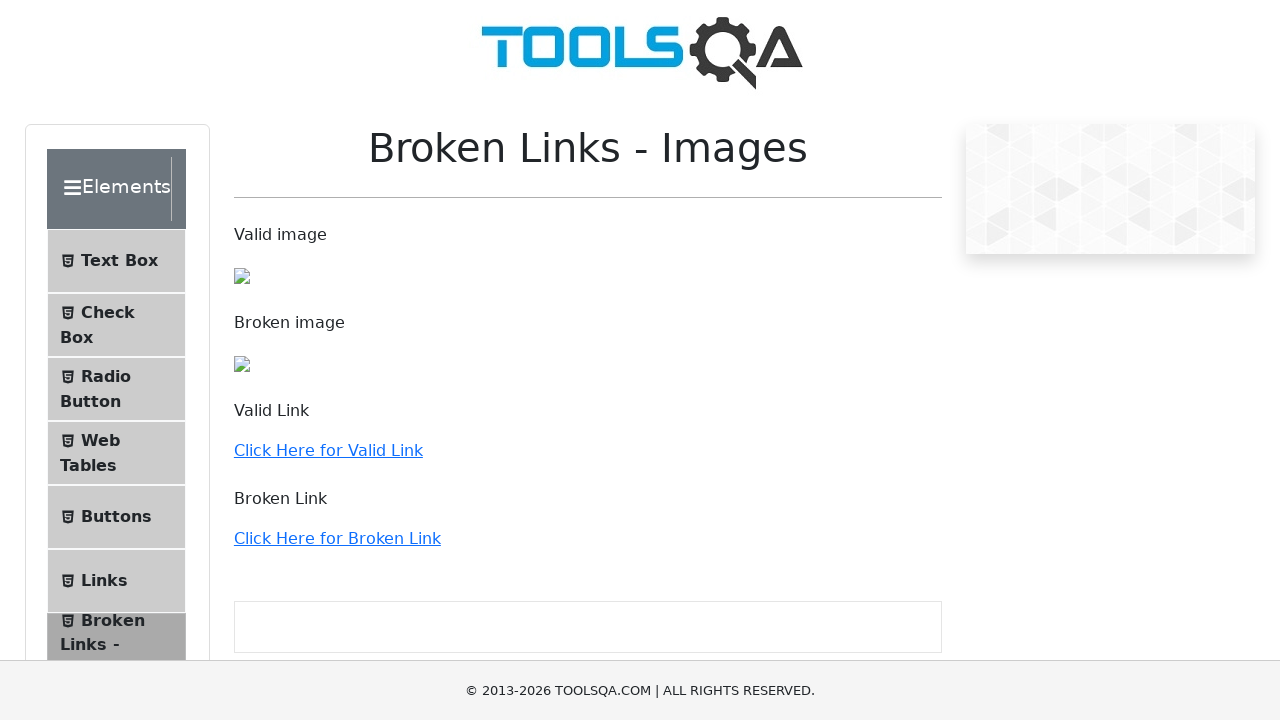

Waited for 'Broken Link' text to appear
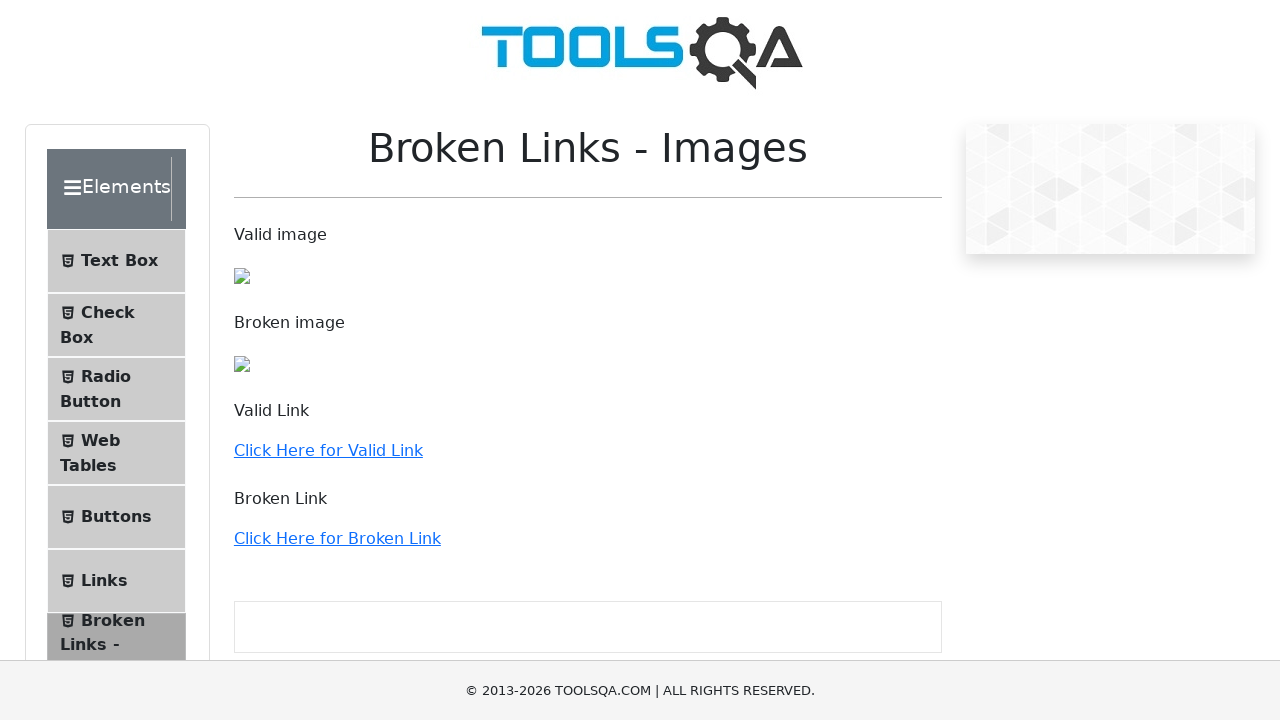

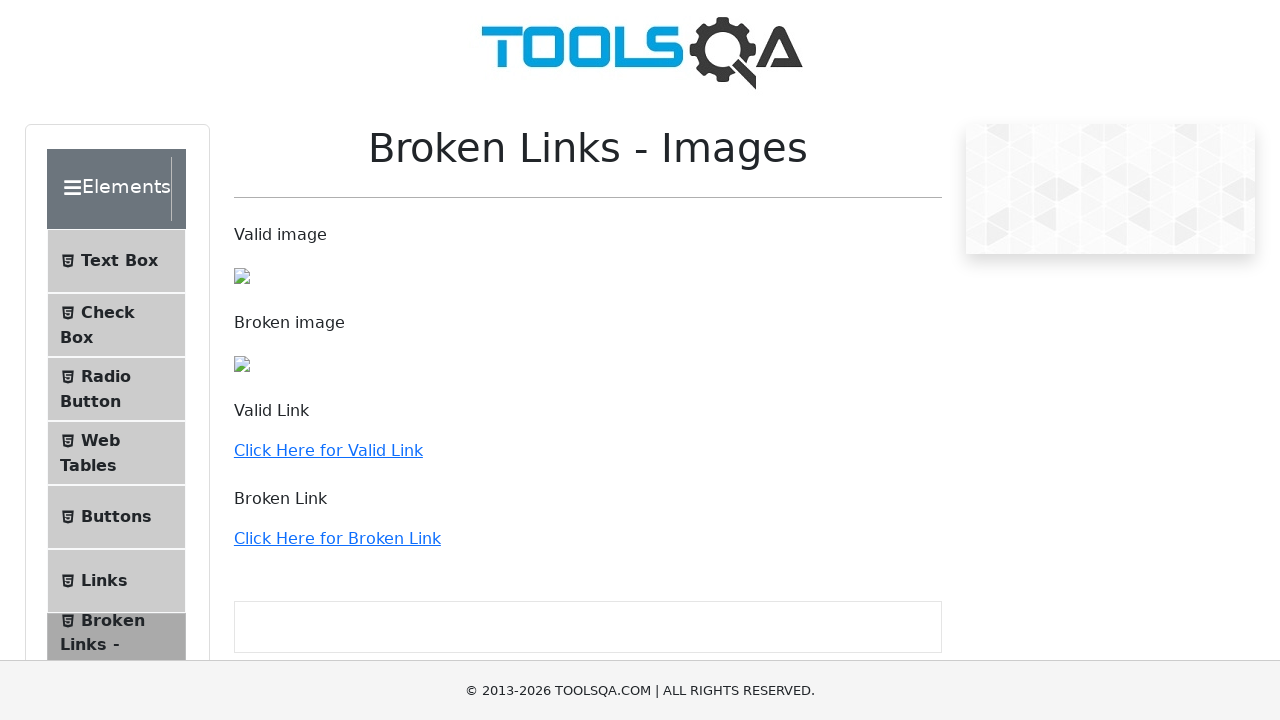